Tests a number input field by entering a value, clearing it, and entering a new value to verify input functionality

Starting URL: http://the-internet.herokuapp.com/inputs

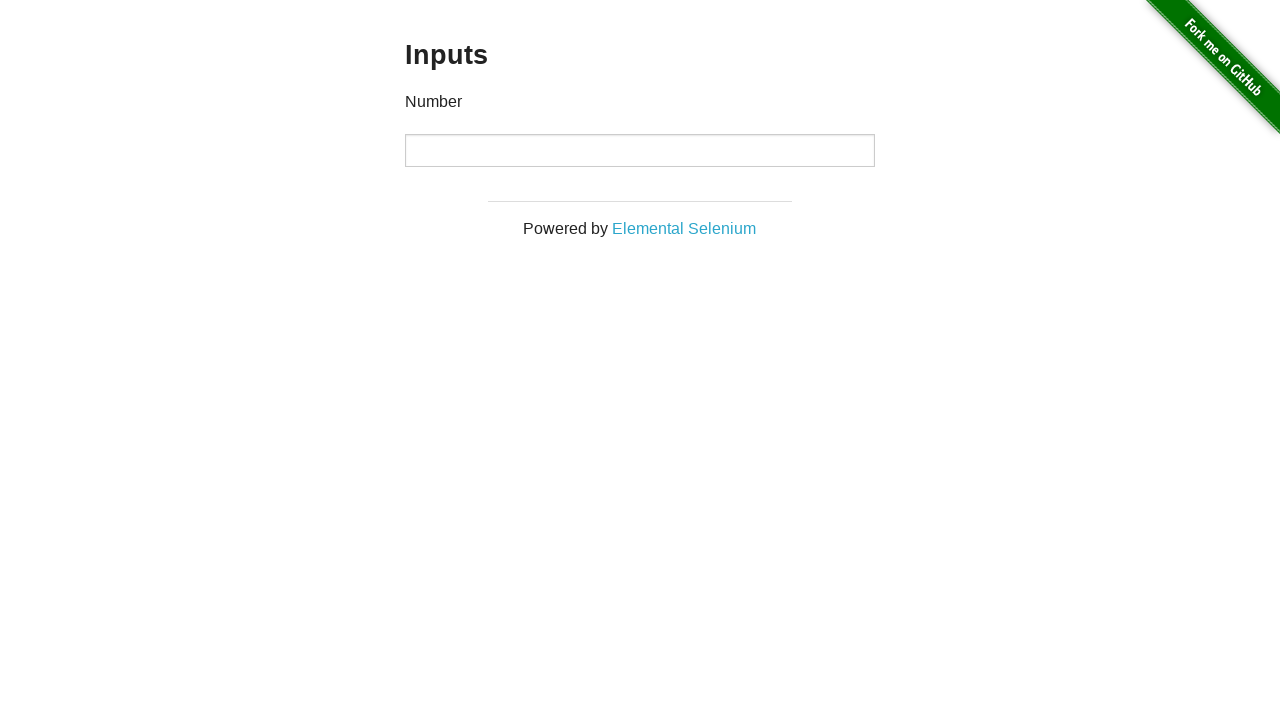

Filled number input field with value '1000' on input[type='number']
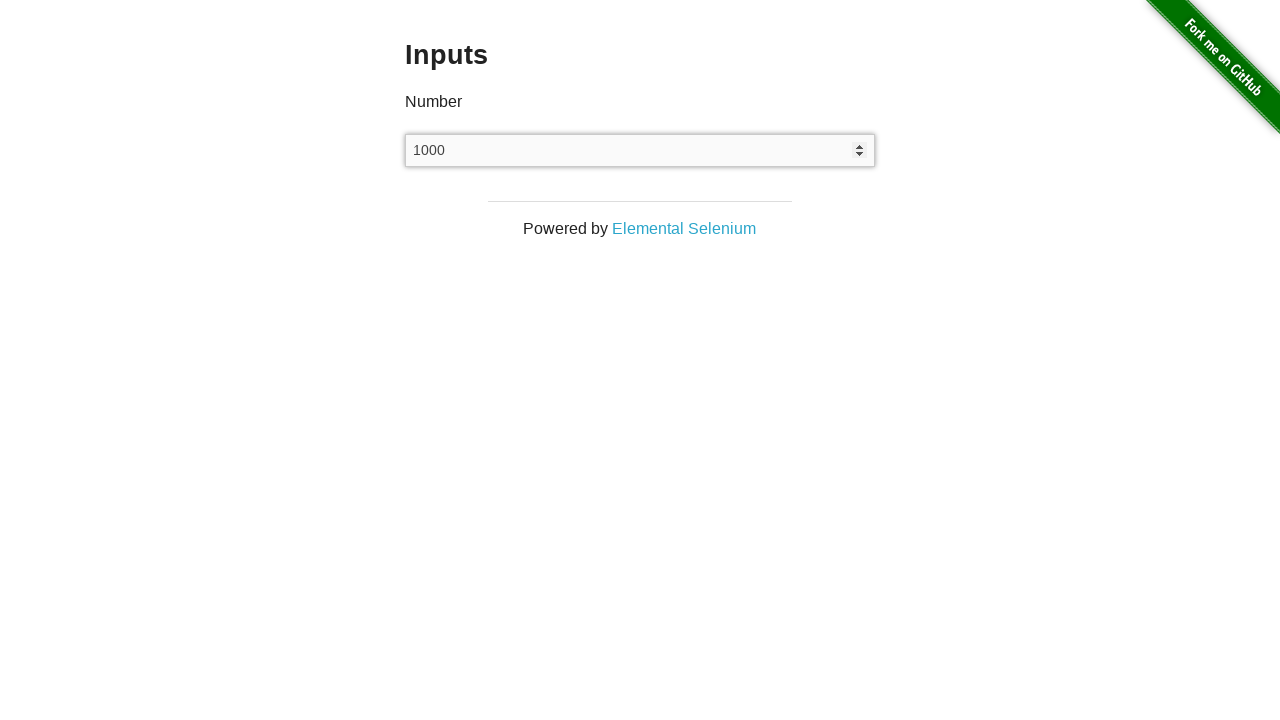

Cleared the number input field on input[type='number']
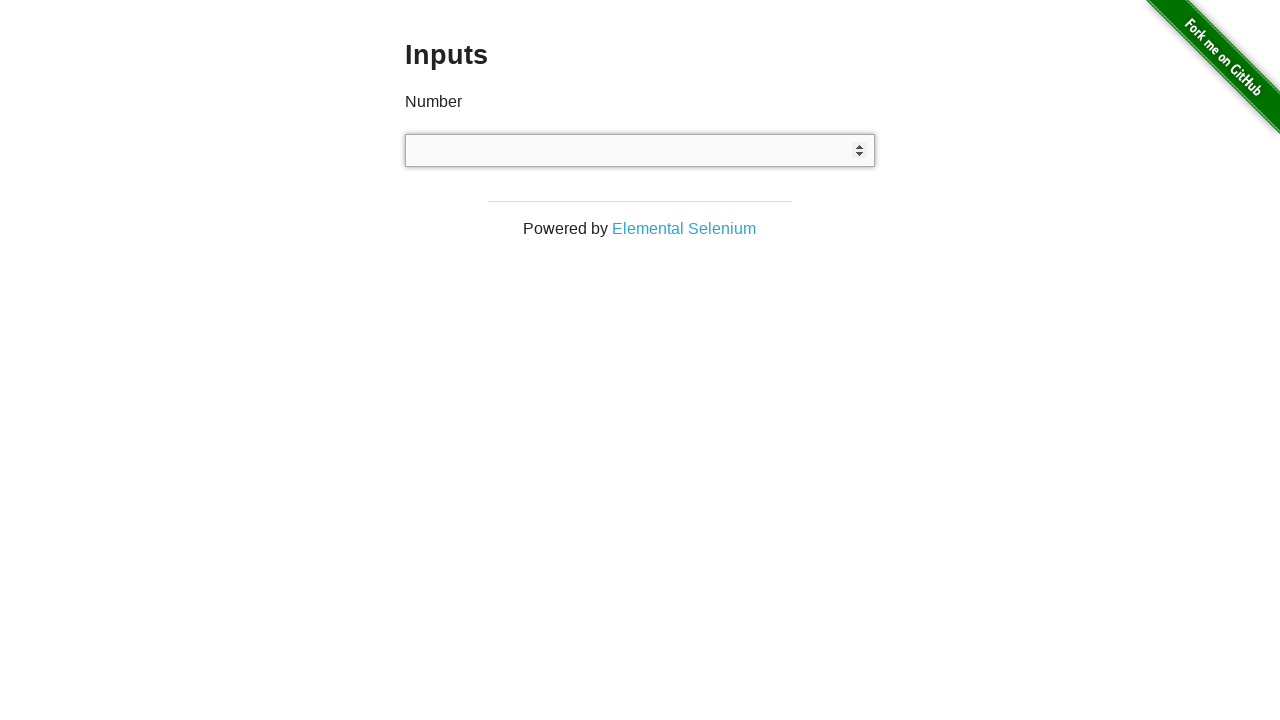

Filled number input field with new value '999' on input[type='number']
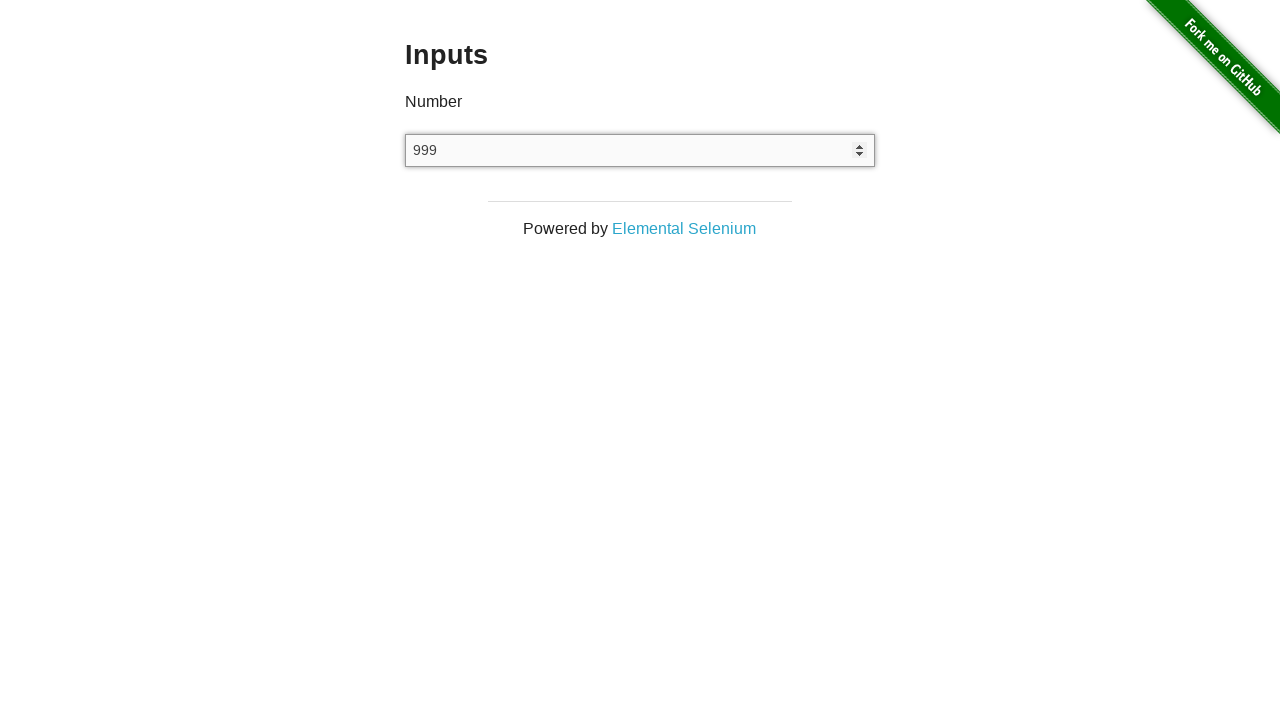

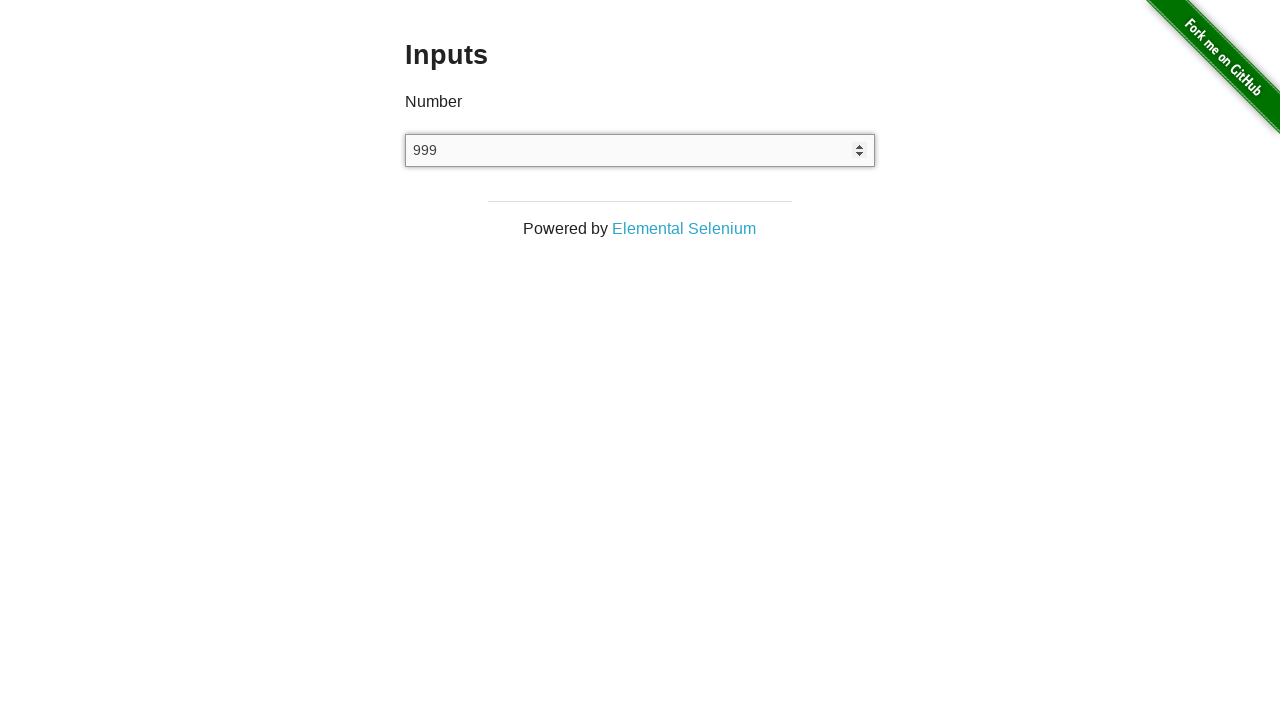